Tests window handles functionality by navigating to a practice page and clicking a button to open a new window

Starting URL: https://www.hyrtutorials.com/p/window-handles-practice.html

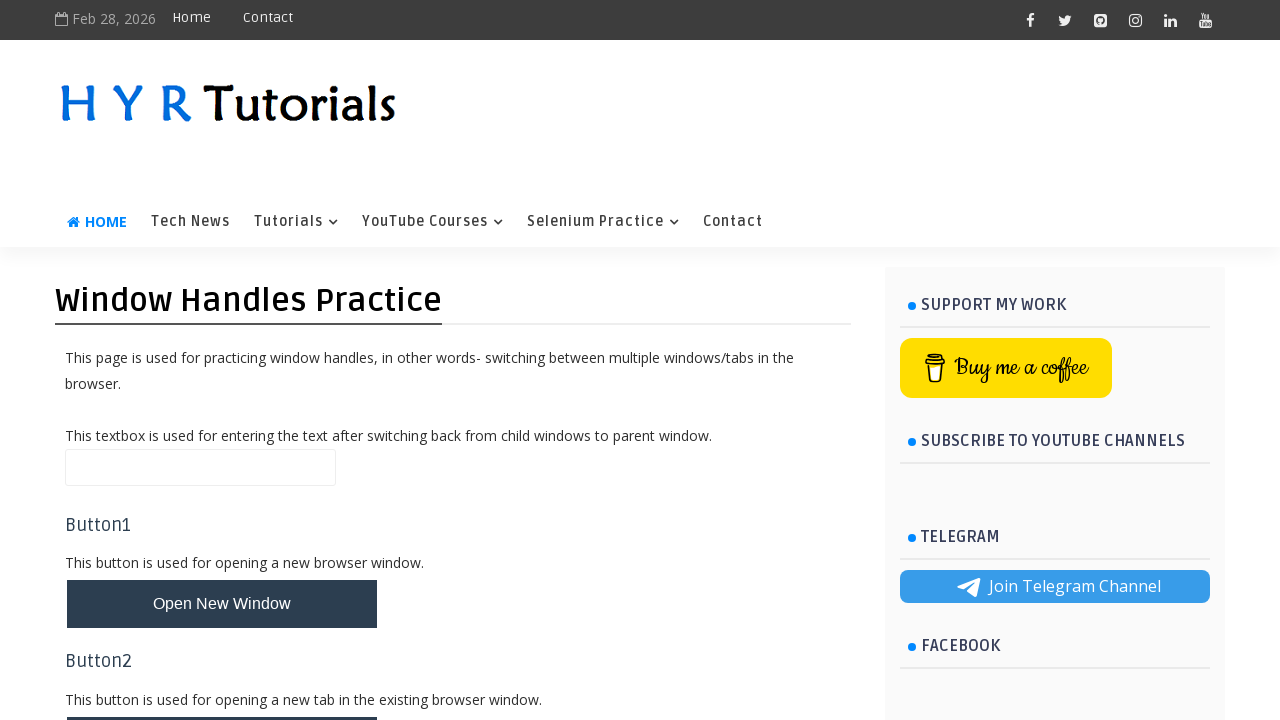

Clicked button to open a new window at (222, 604) on #newWindowBtn
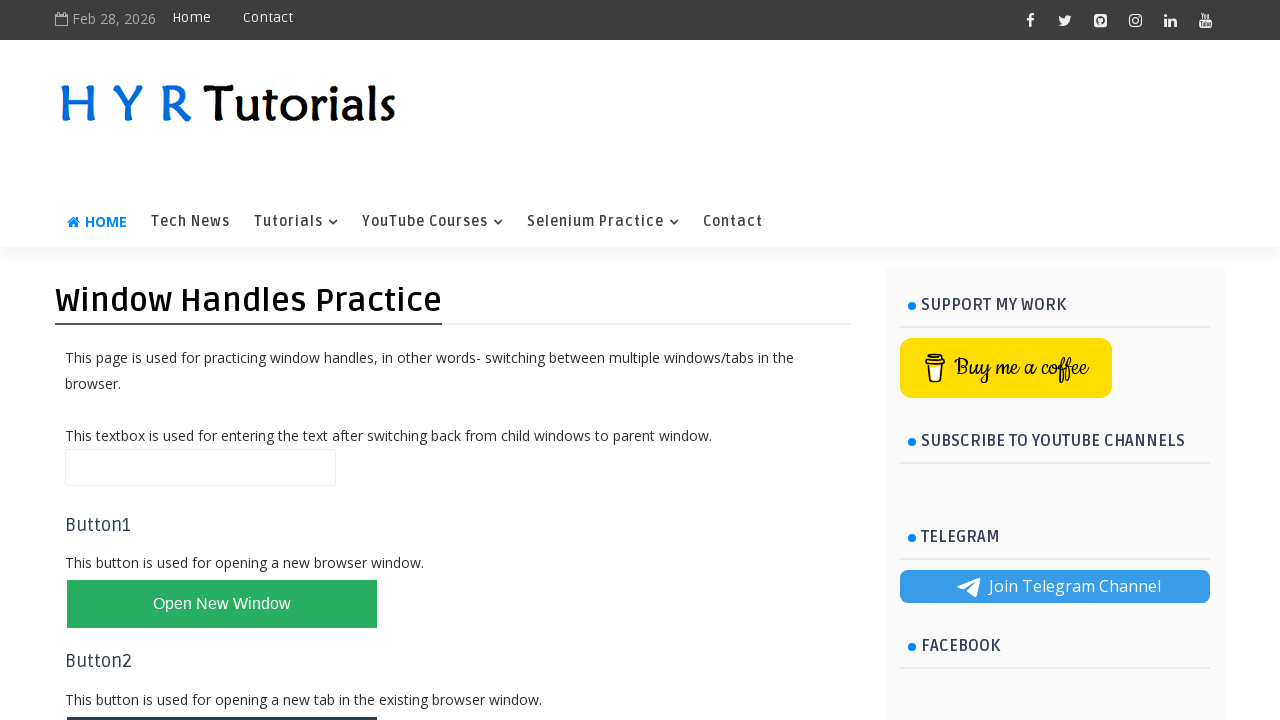

Waited for new window/tab to open
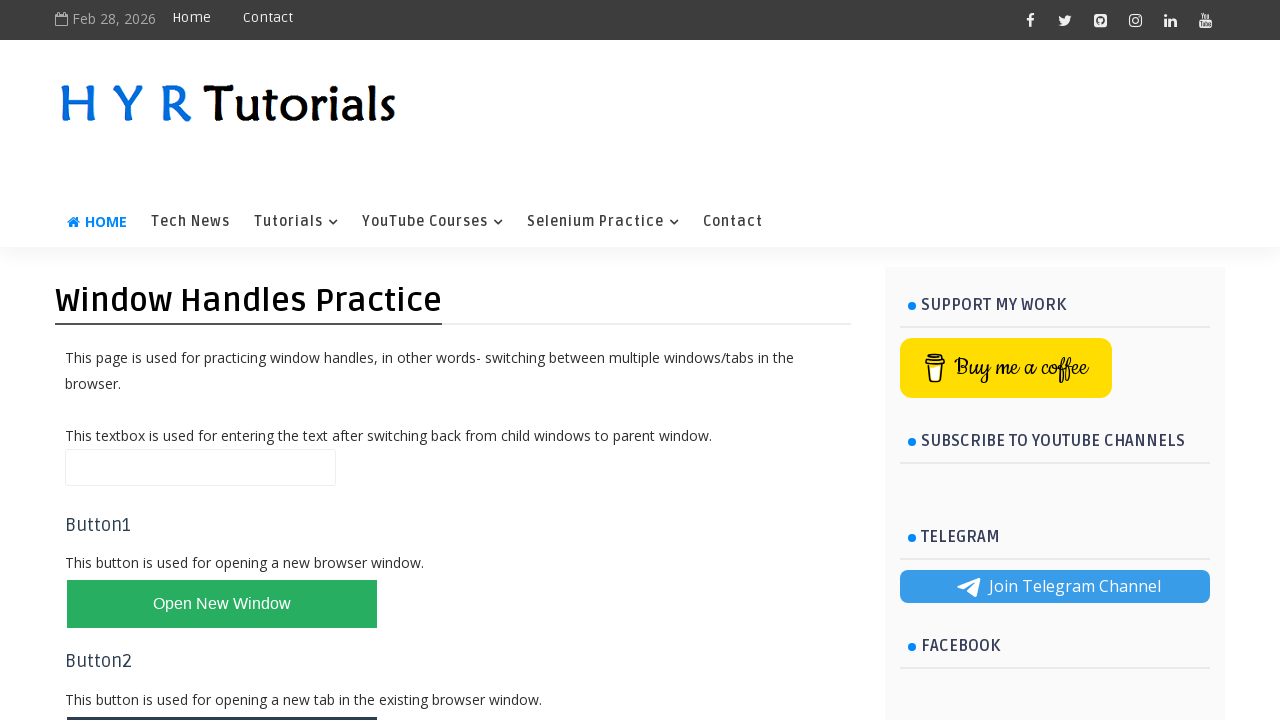

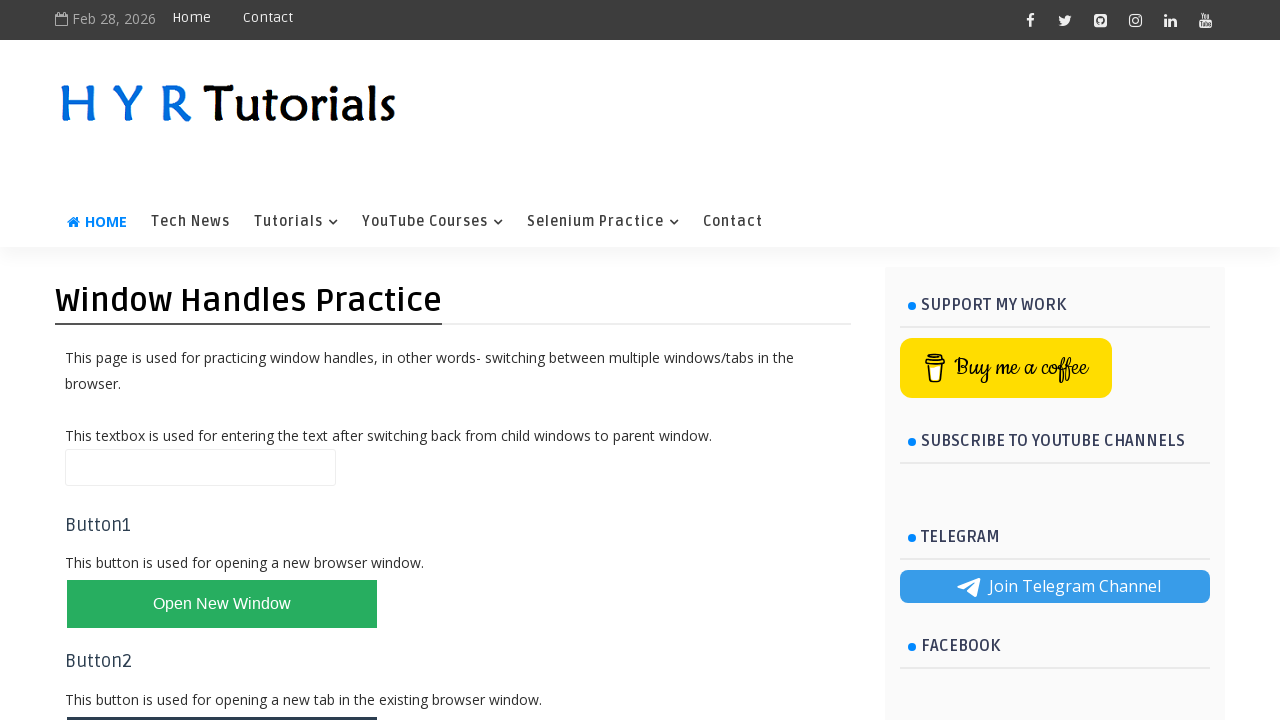